Tests filling out an automation practice form by entering personal information including name, email, and selecting gender

Starting URL: https://demoqa.com/automation-practice-form

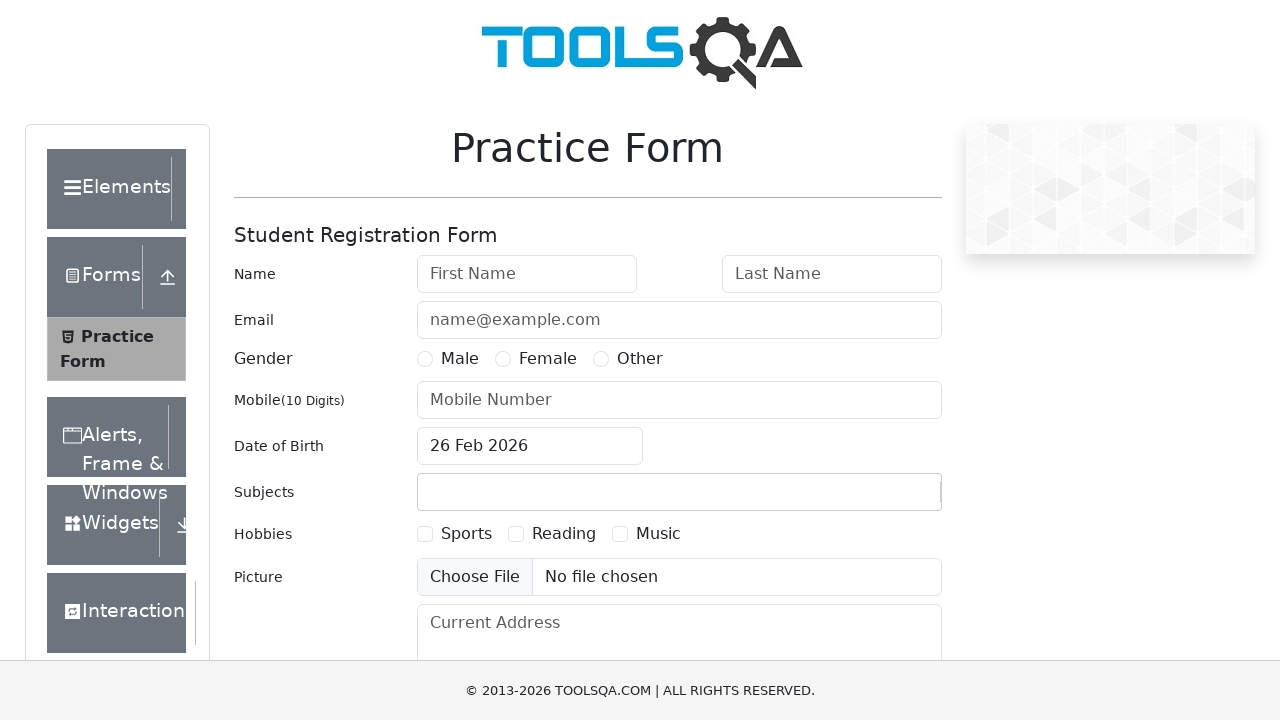

Clicked on first name field at (527, 274) on #firstName
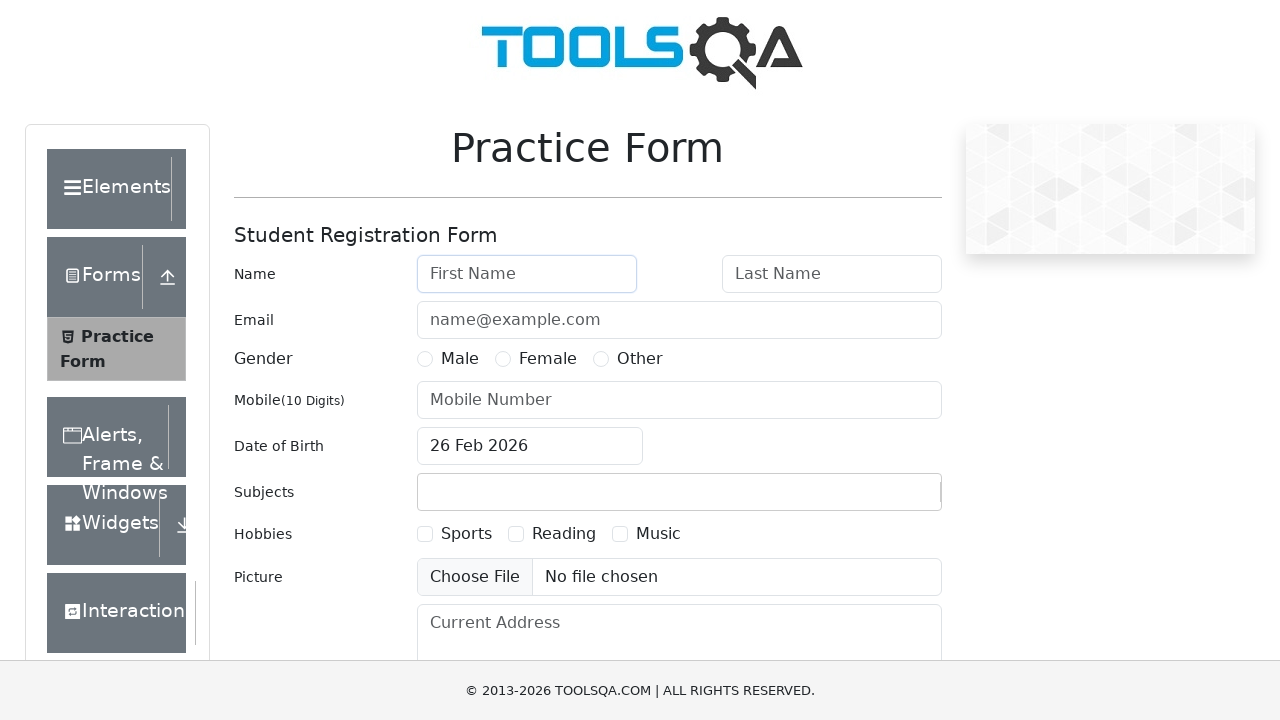

Entered 'HASHMEEN' in first name field on #firstName
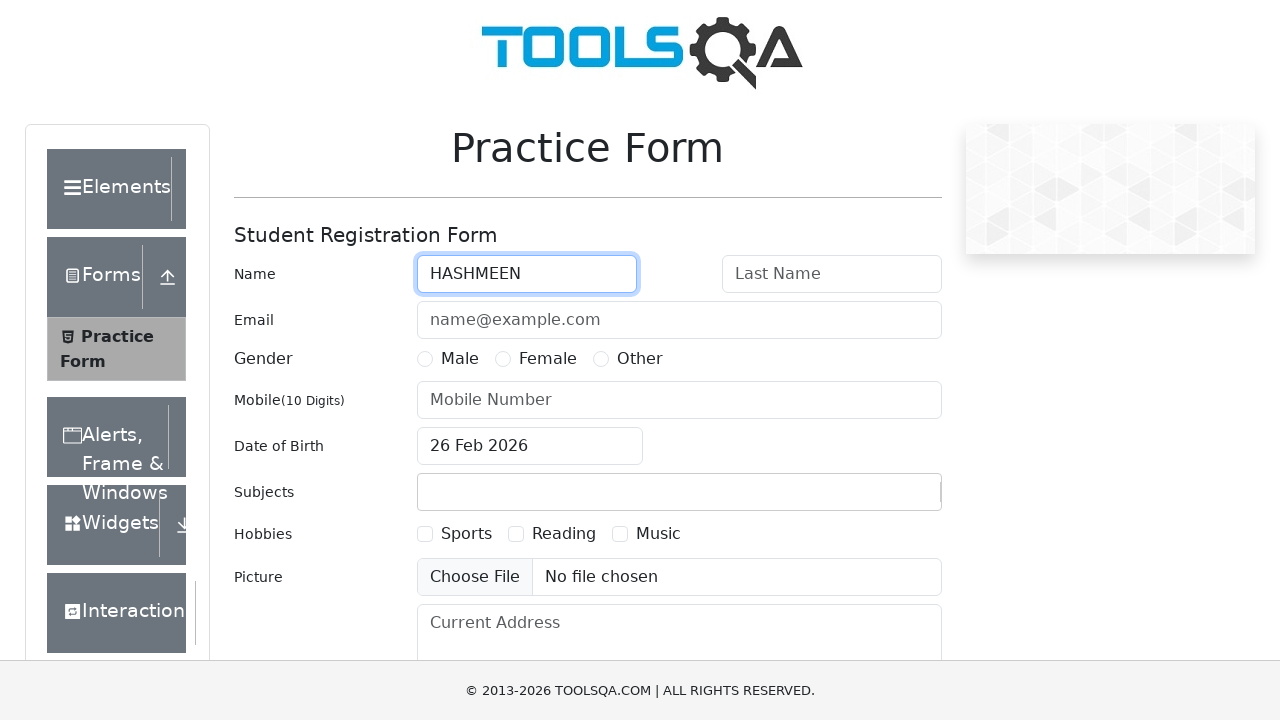

Entered 'ABC' in last name field on #lastName
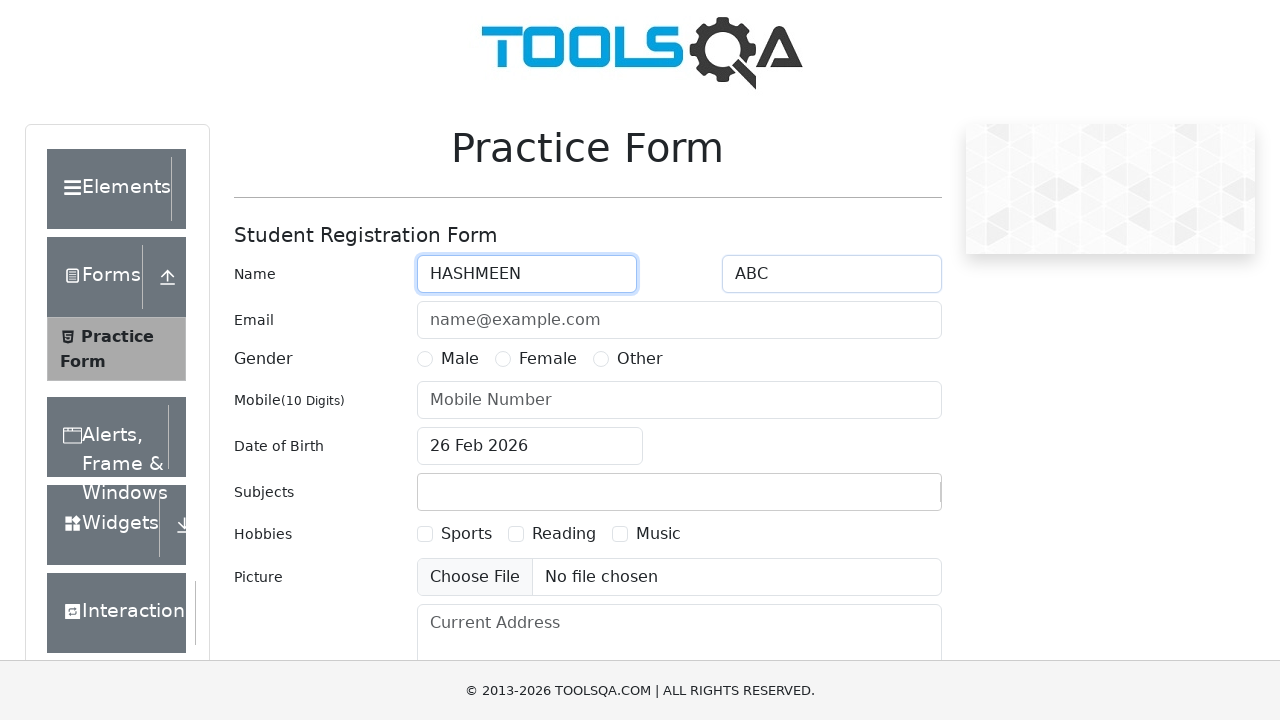

Entered 'testuser247@example.com' in email field on #userEmail
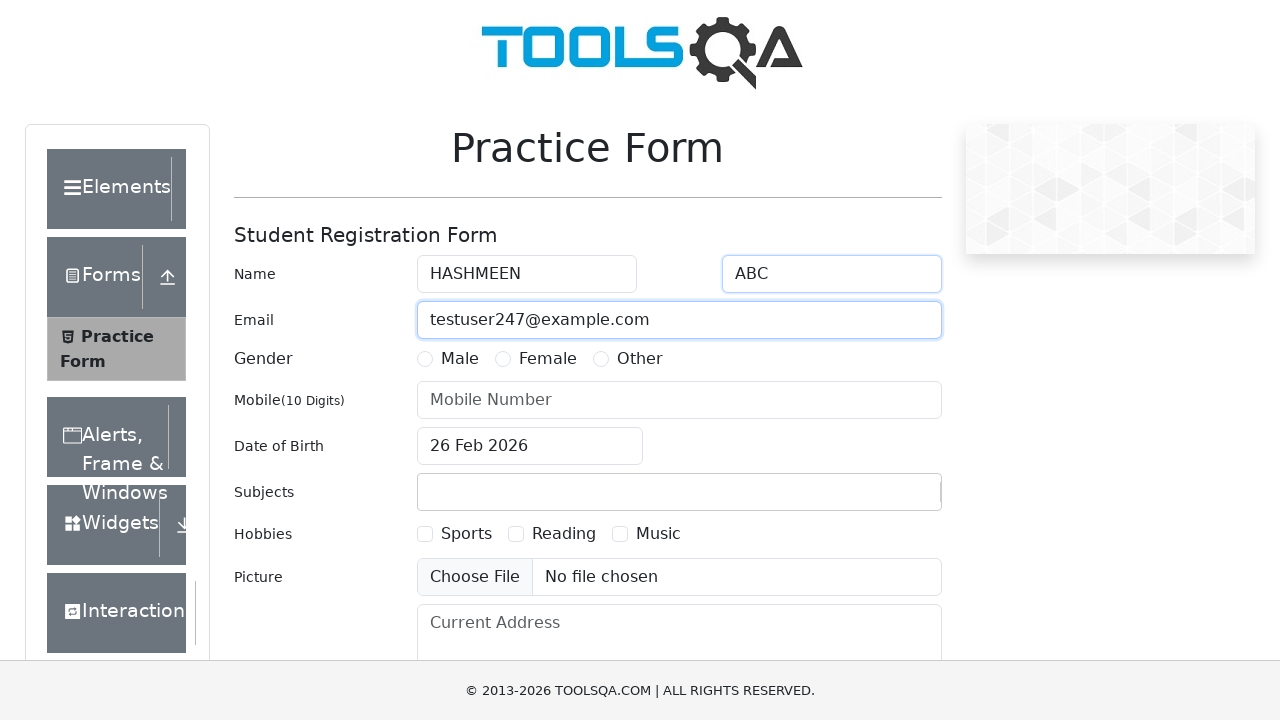

Cleared first name field on #firstName
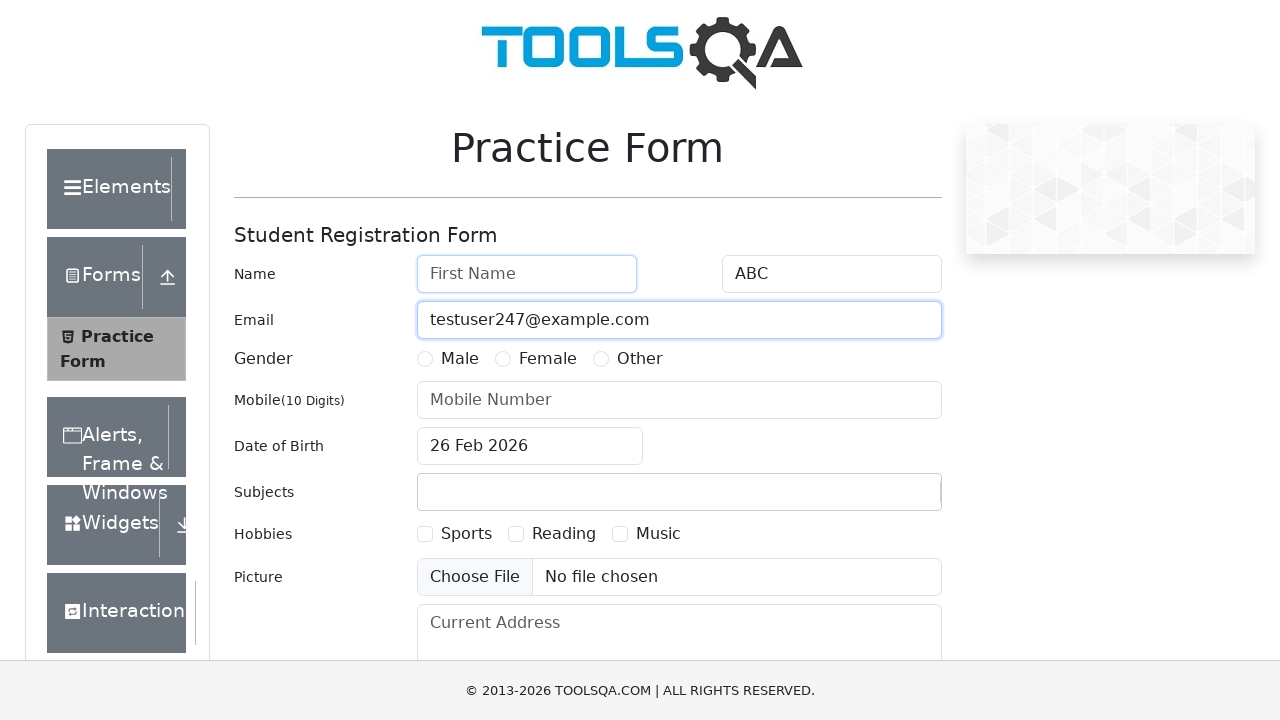

Located male gender radio button
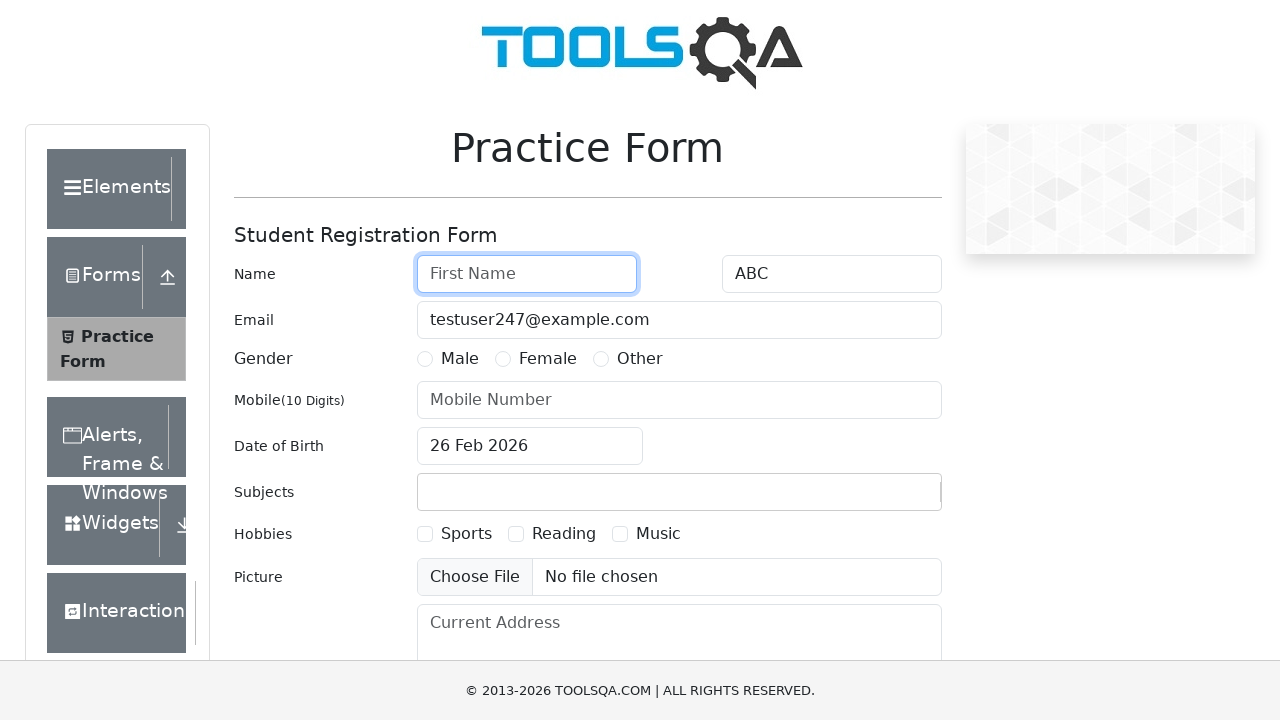

Scrolled to male gender radio button if needed
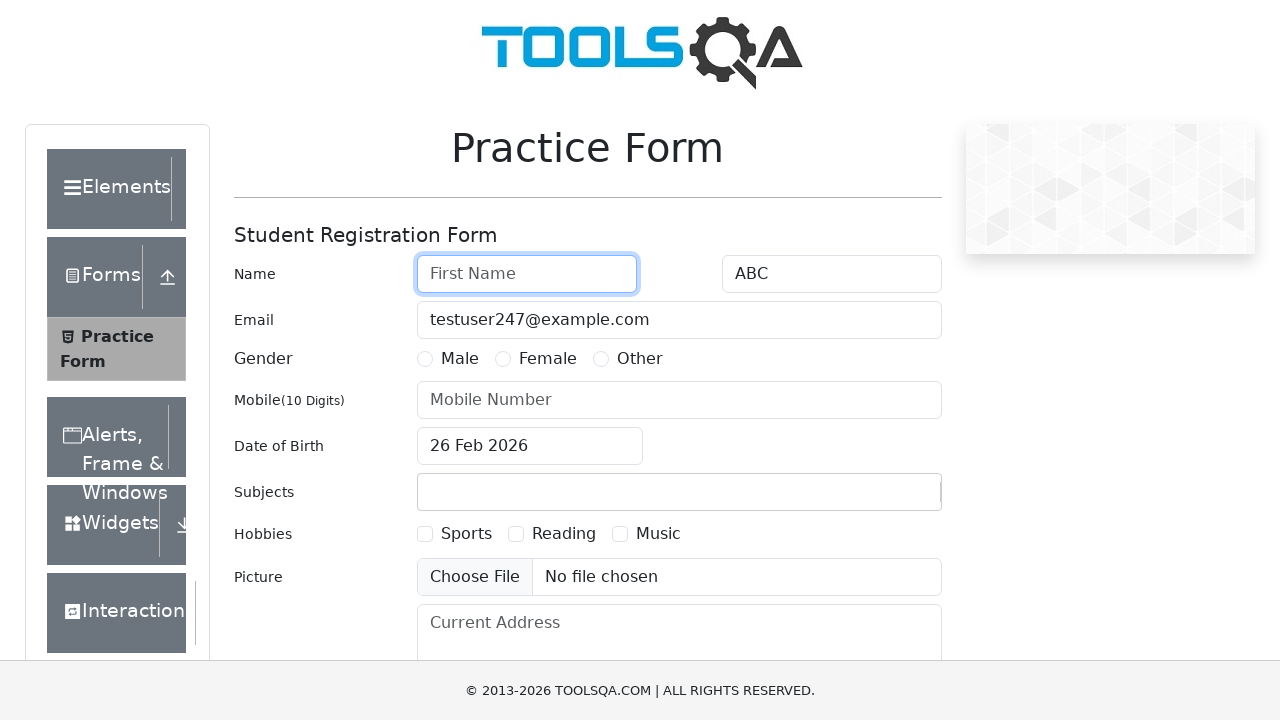

Selected male gender option
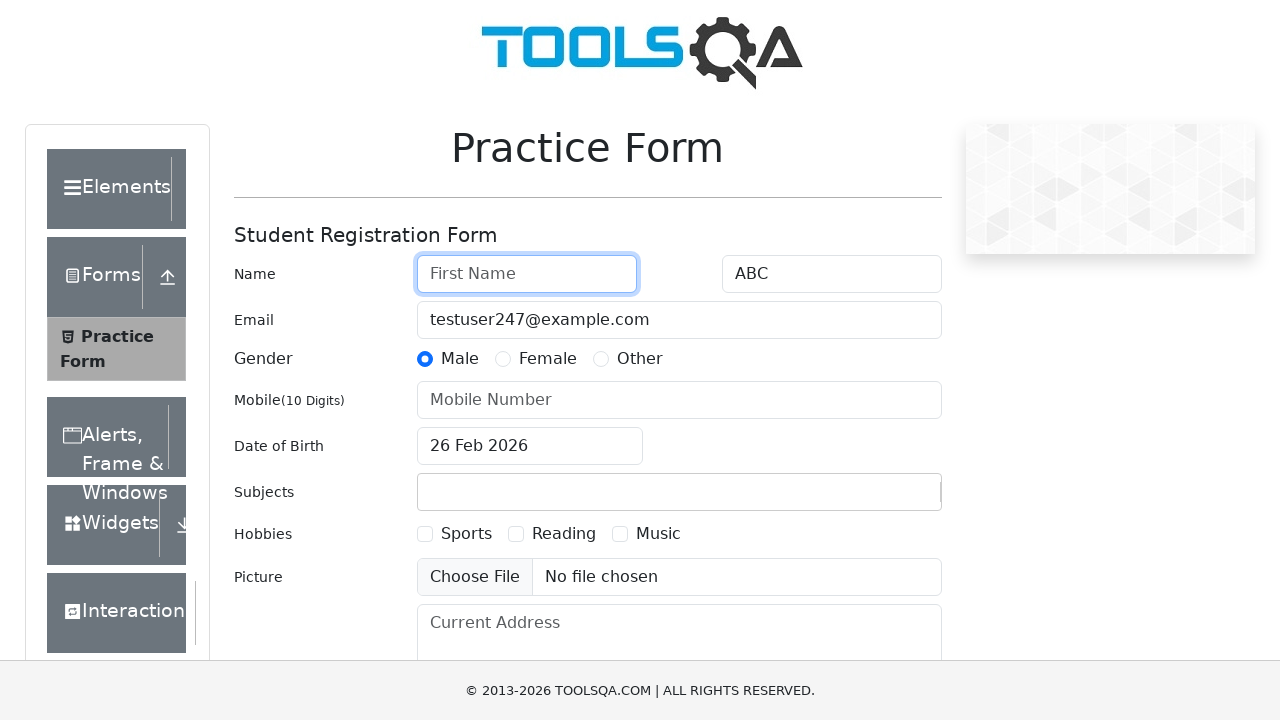

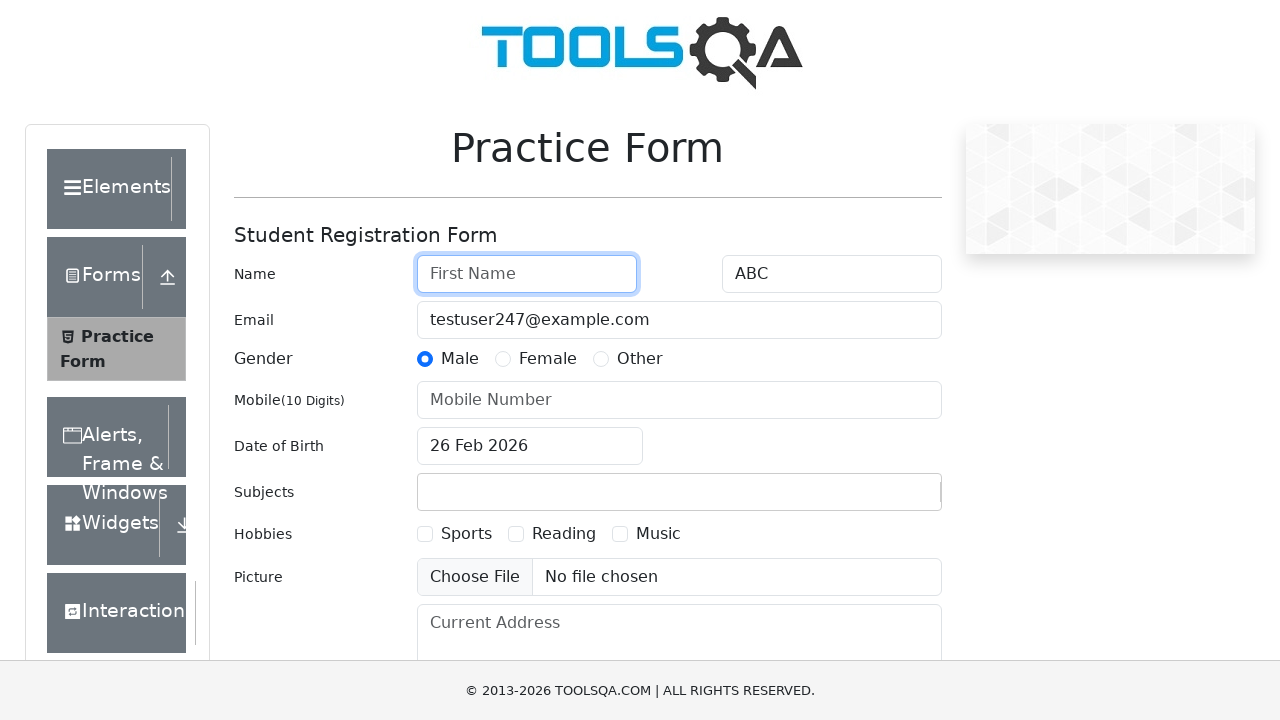